Tests hover functionality by hovering over the first profile image and verifying the View Profile link appears

Starting URL: https://the-internet.herokuapp.com/

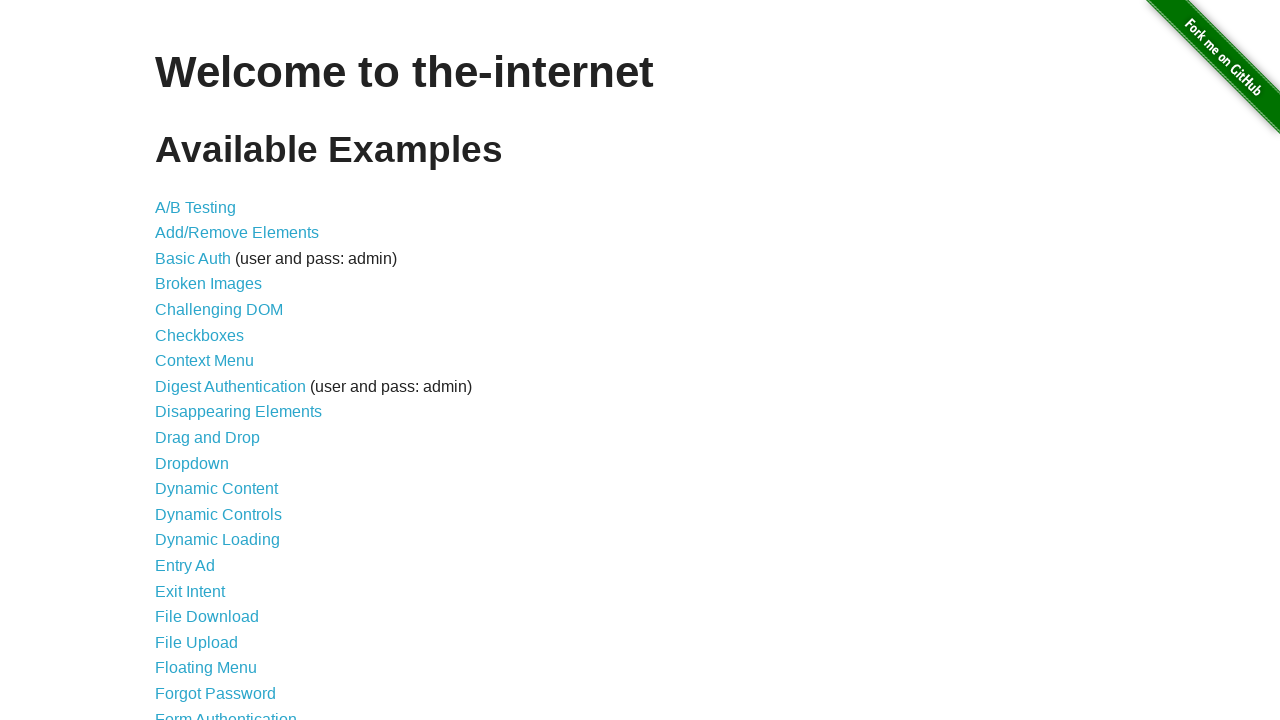

Clicked on Hovers link to navigate to hovers page at (180, 360) on a[href='/hovers']
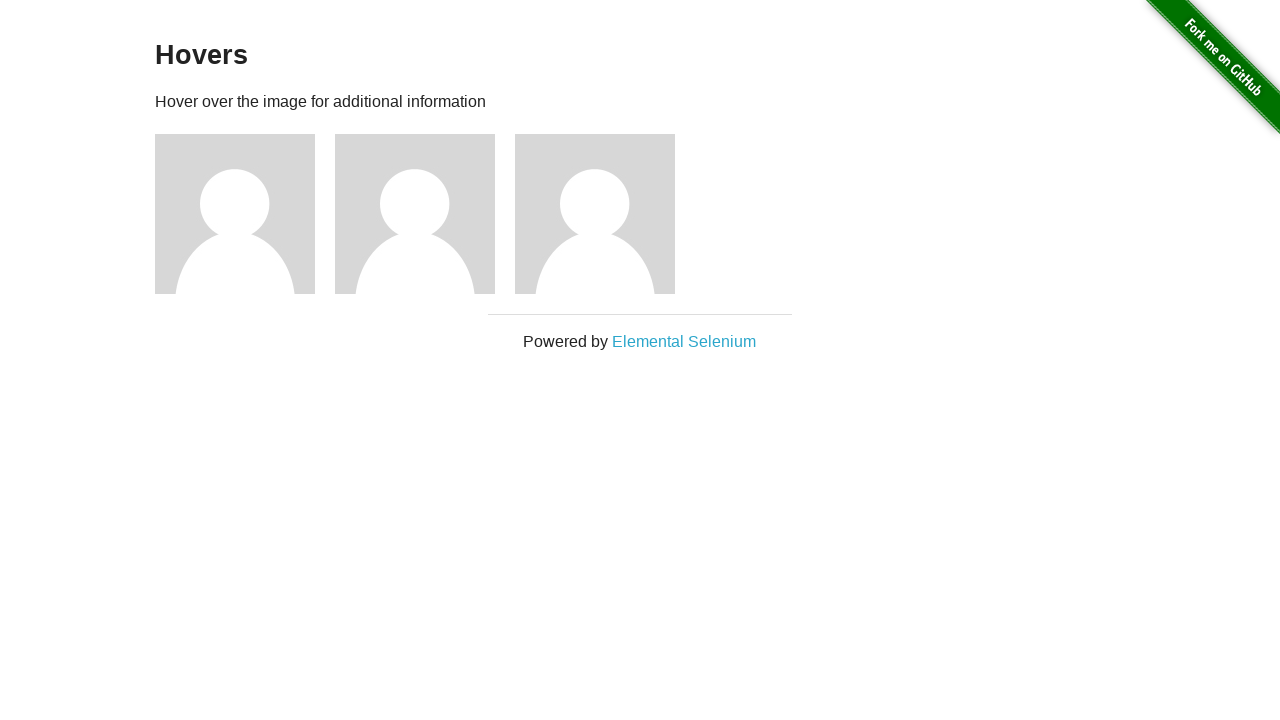

Hovered over the first profile image at (245, 214) on .figure:nth-child(3)
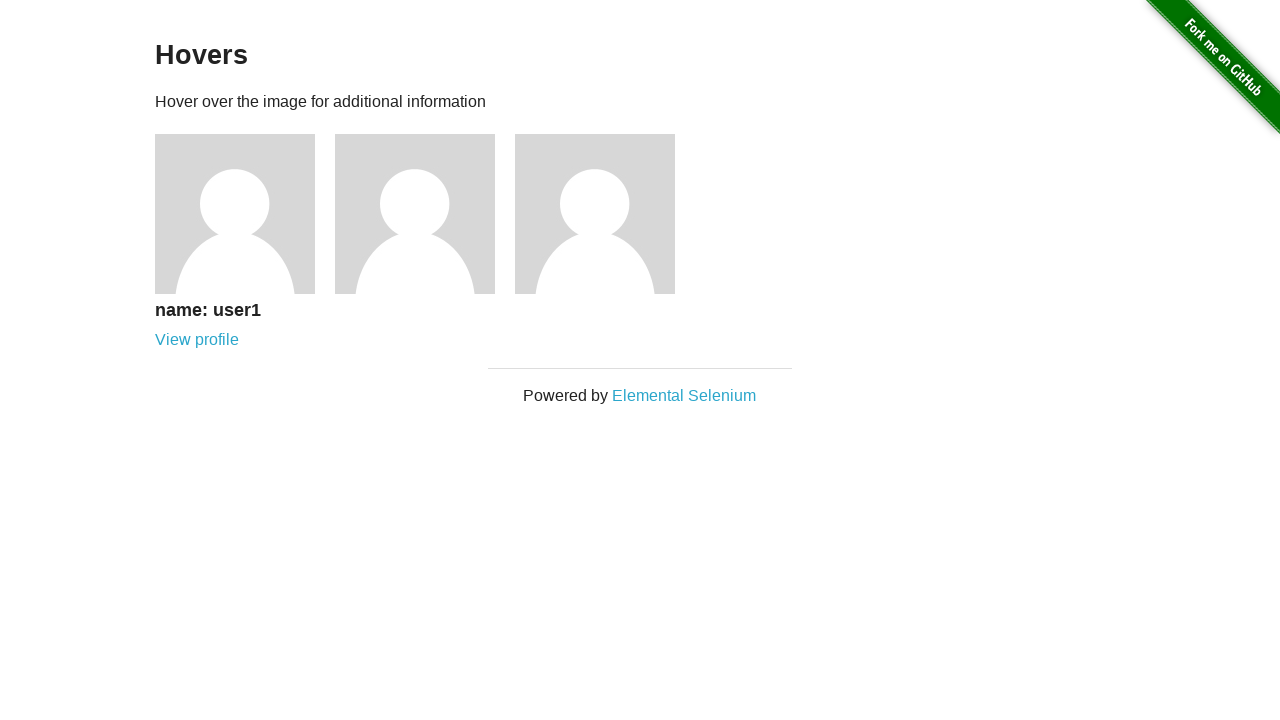

View Profile link appeared and is now visible
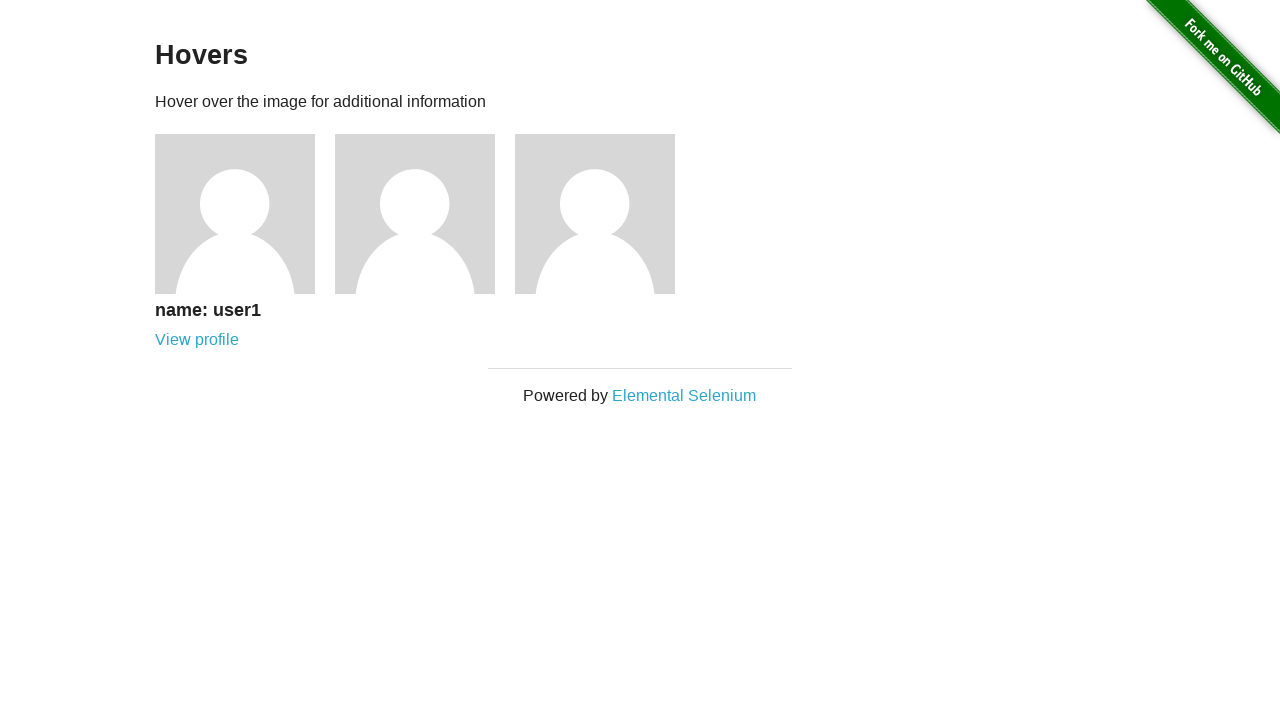

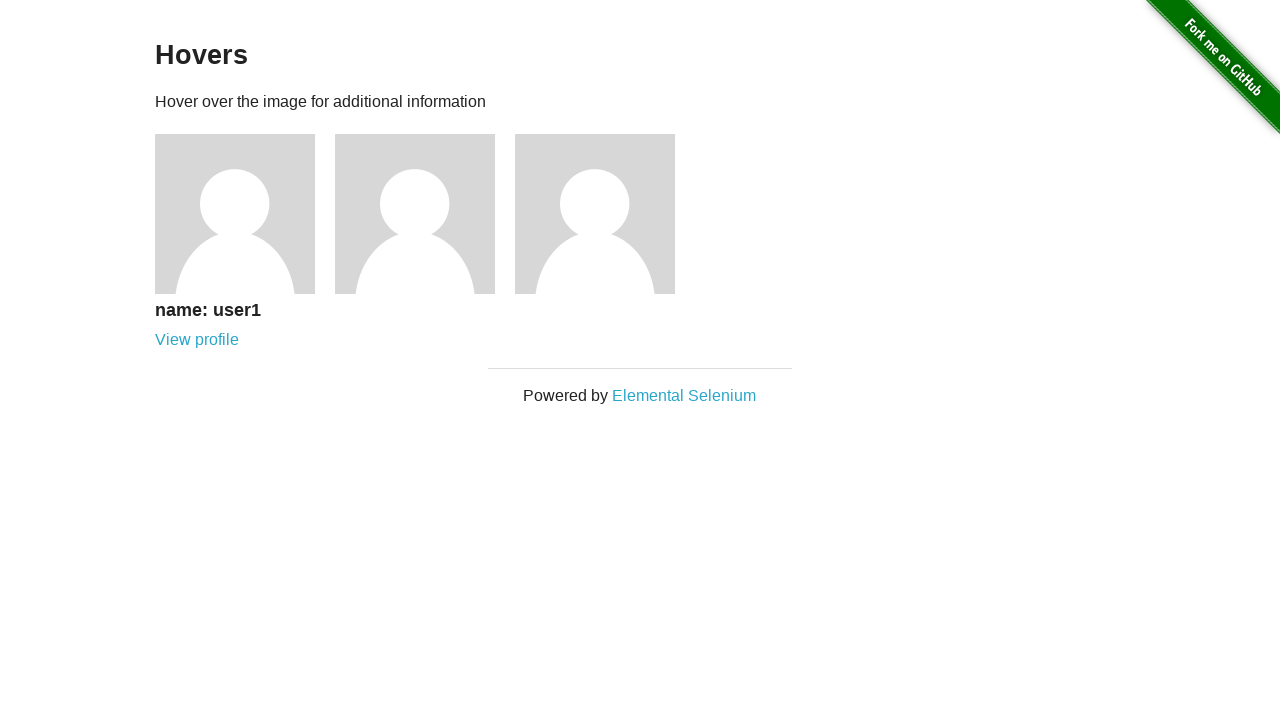